Tests page scrolling functionality by scrolling to a specific element (comboBox) on a test automation practice page using JavaScript scroll into view.

Starting URL: https://testautomationpractice.blogspot.com/

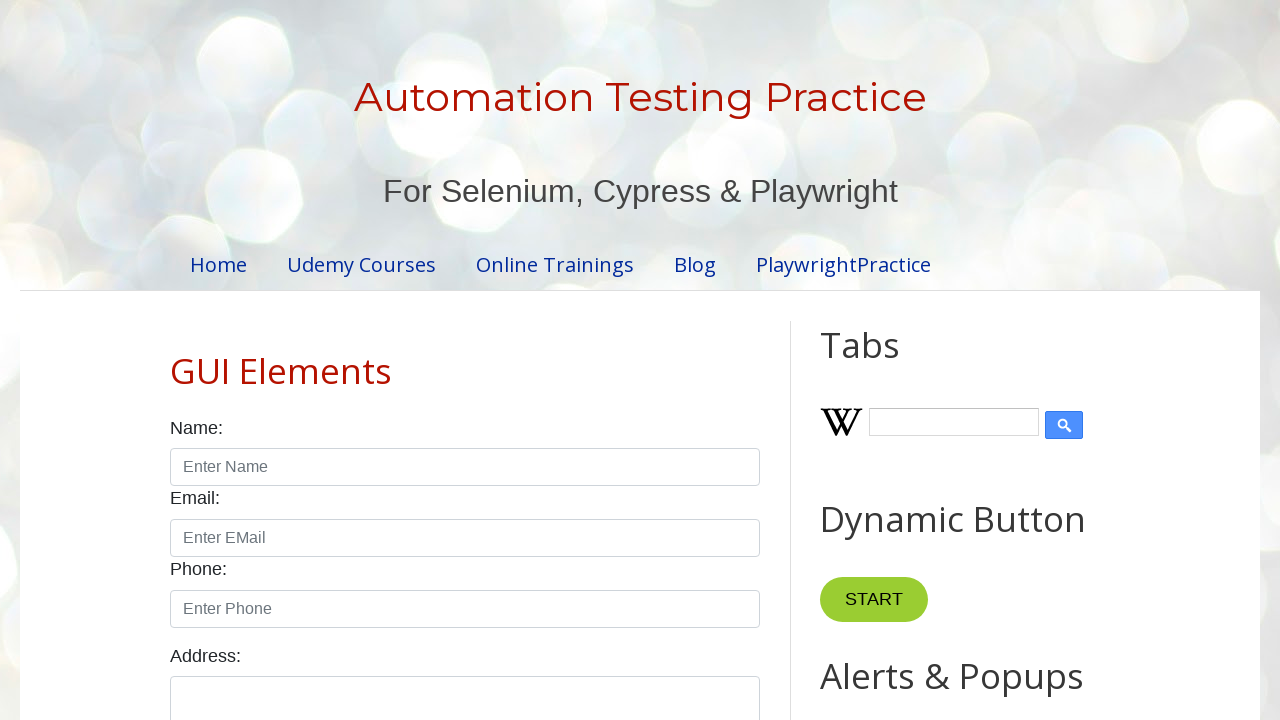

Navigated to test automation practice page
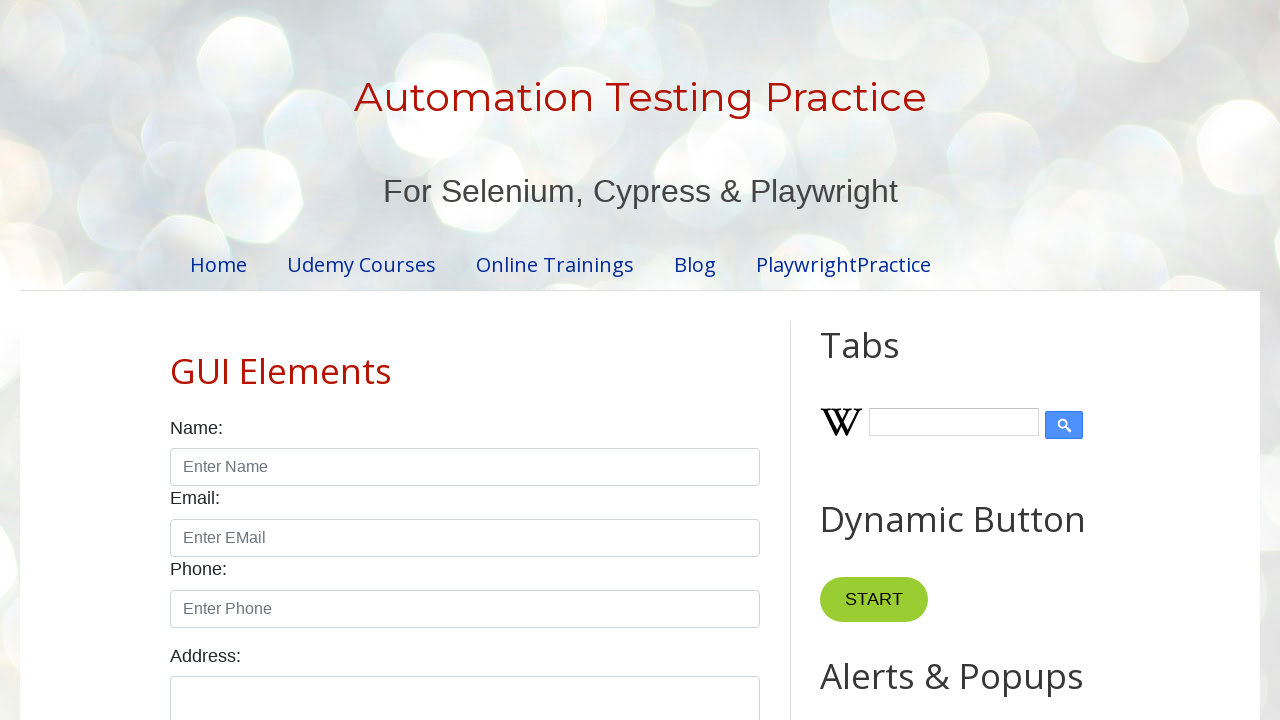

Scrolled comboBox element into view using JavaScript
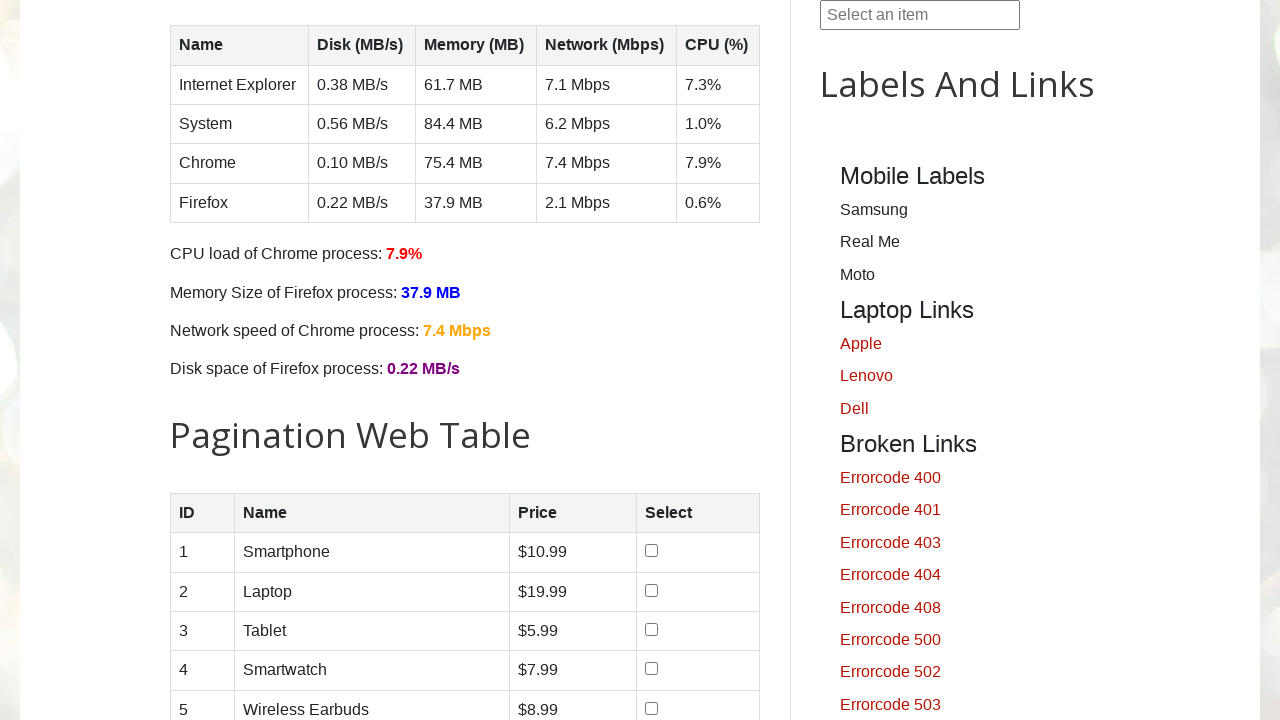

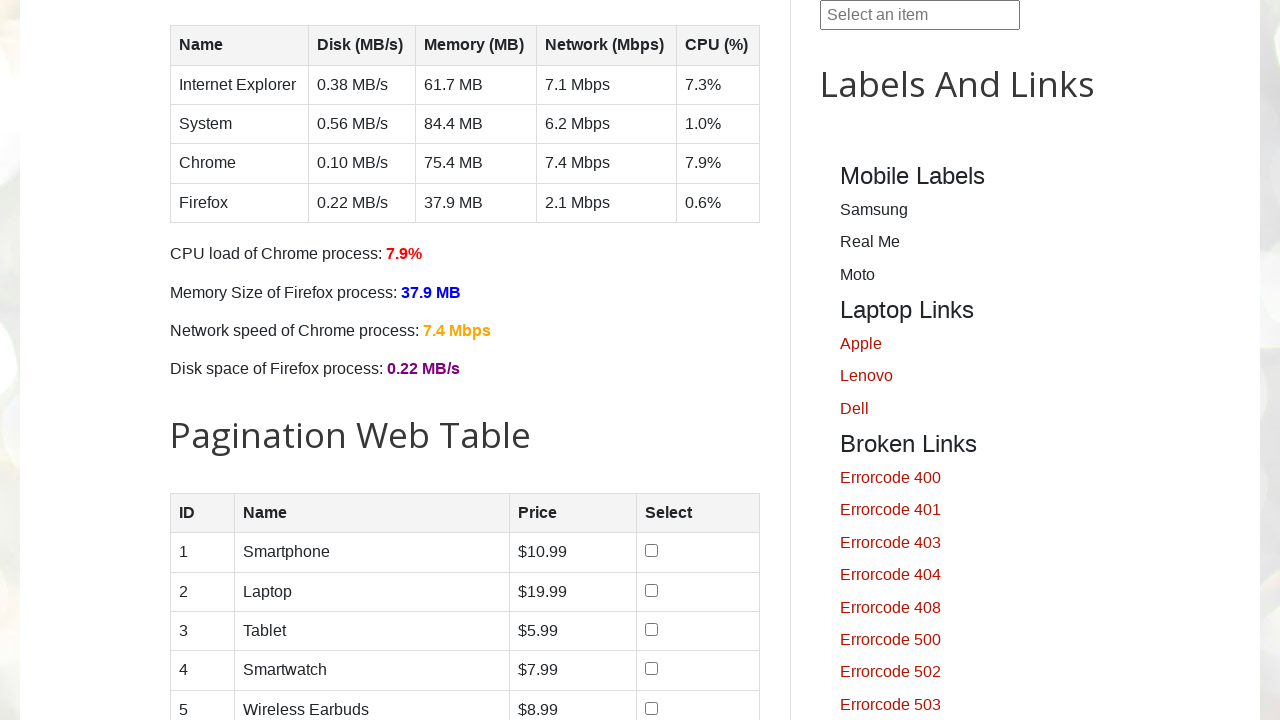